Tests a nickname generator website by clicking the generate button multiple times and verifying that nicknames are generated in the text field.

Starting URL: https://mynickname.com/ru/generate

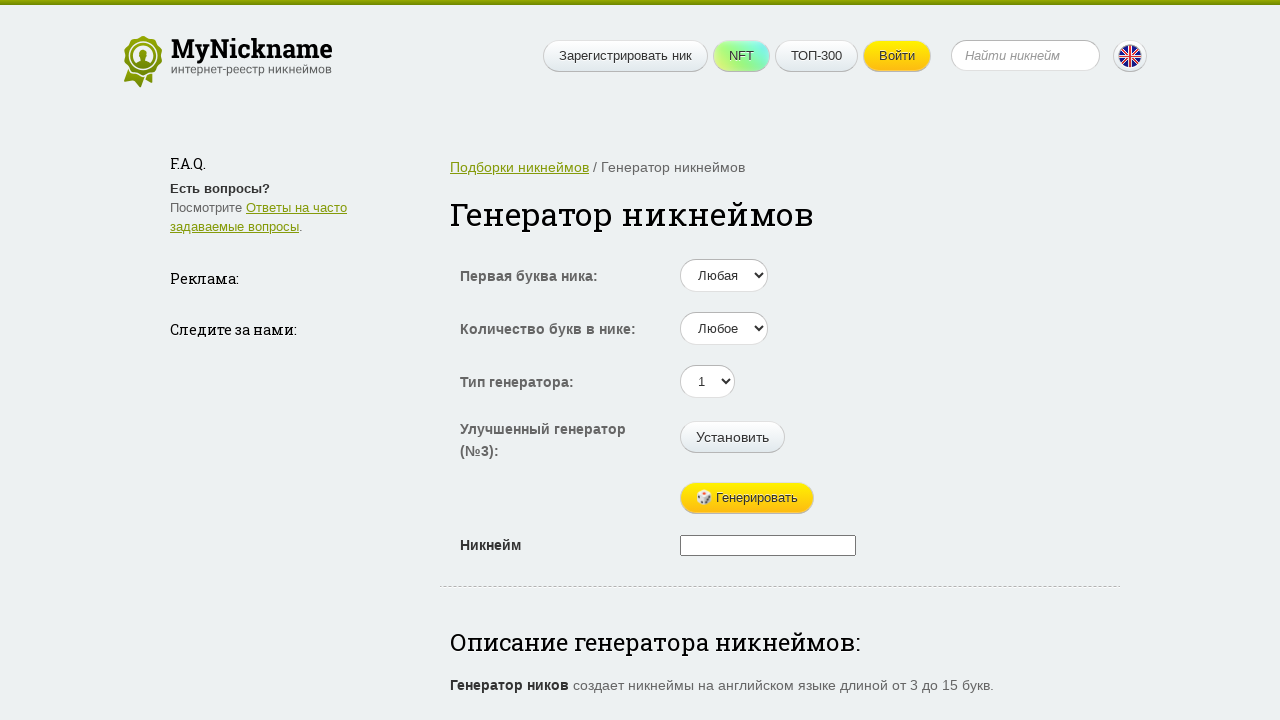

Generate button loaded and ready
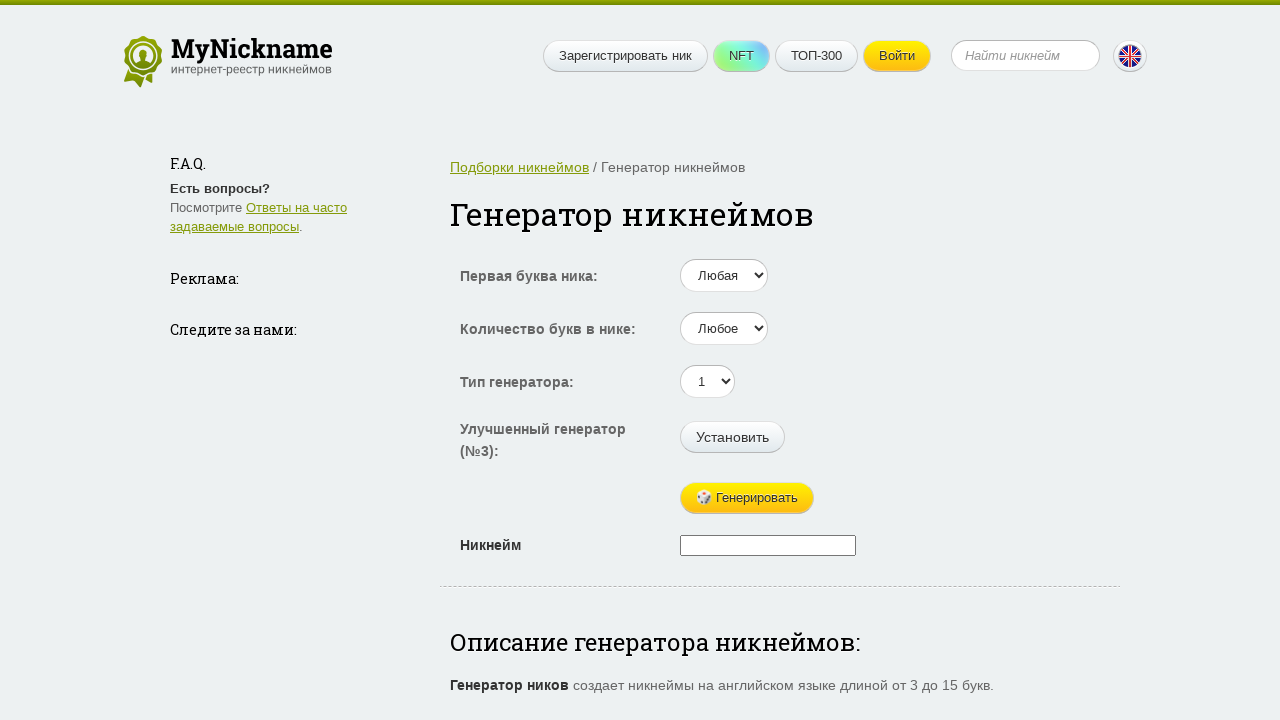

Located generate button and nickname text field
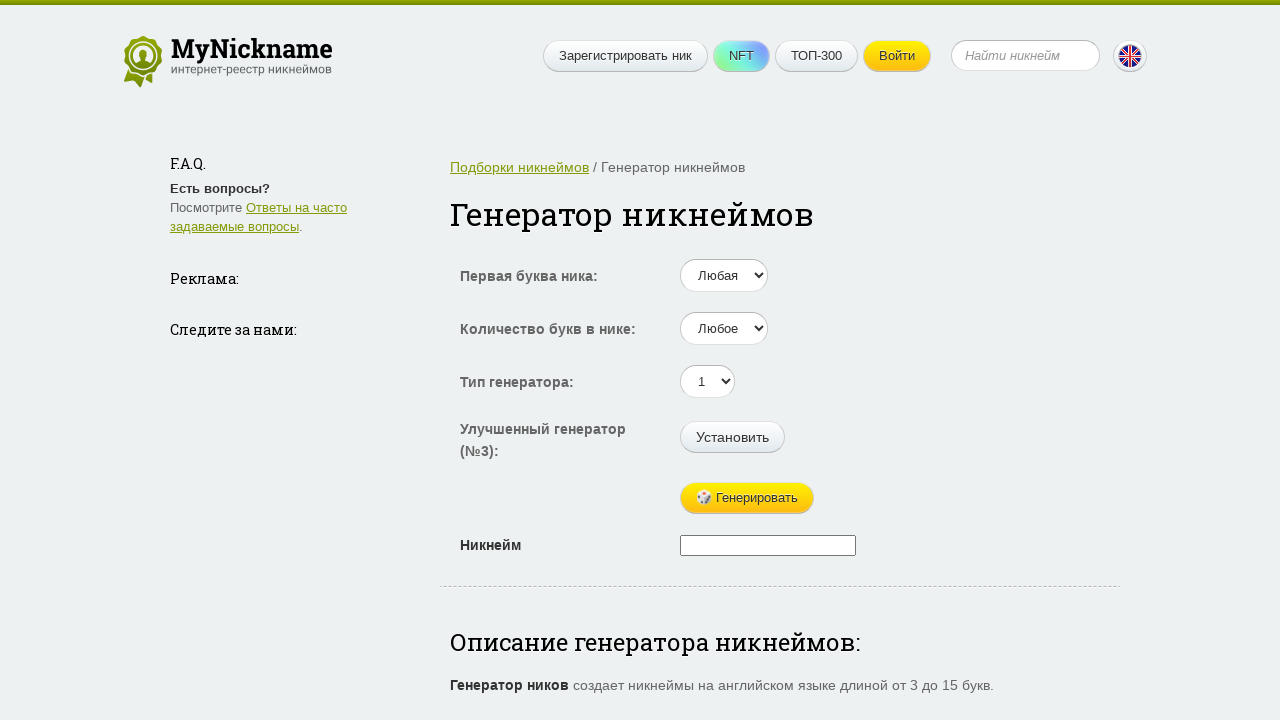

Clicked generate button for the first time at (747, 498) on #generate
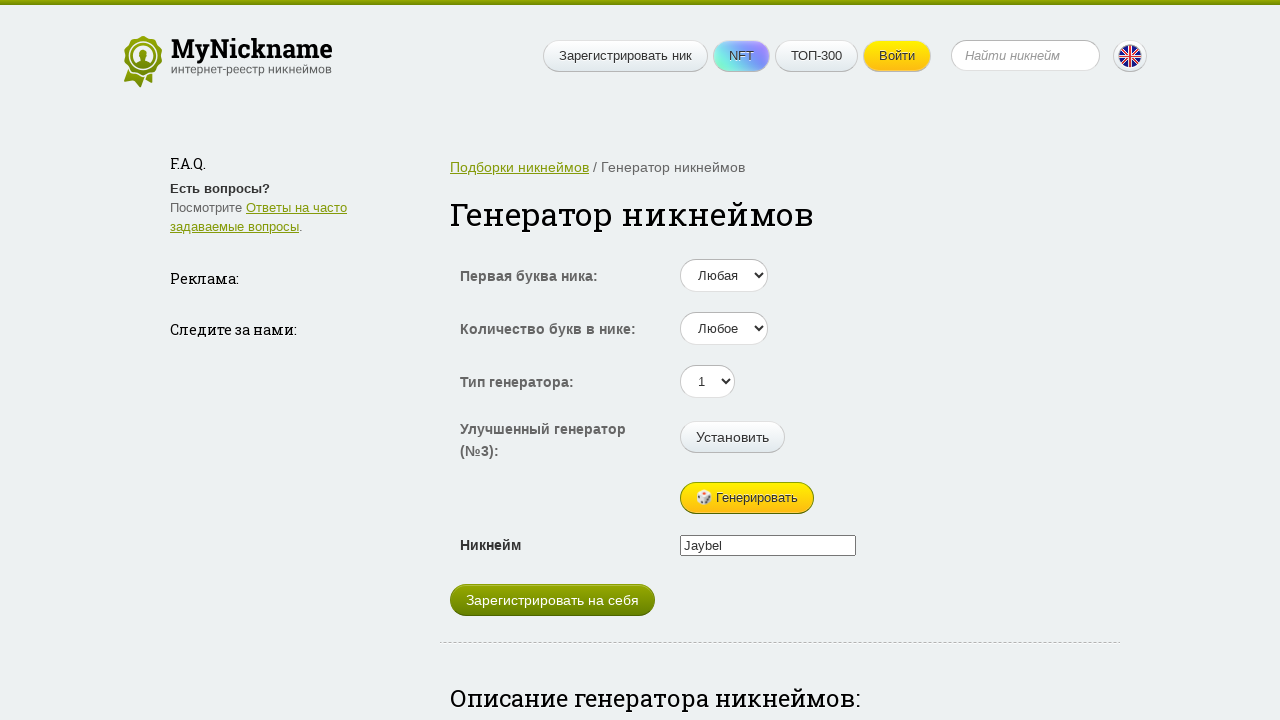

Waited 2 seconds for first nickname to be generated
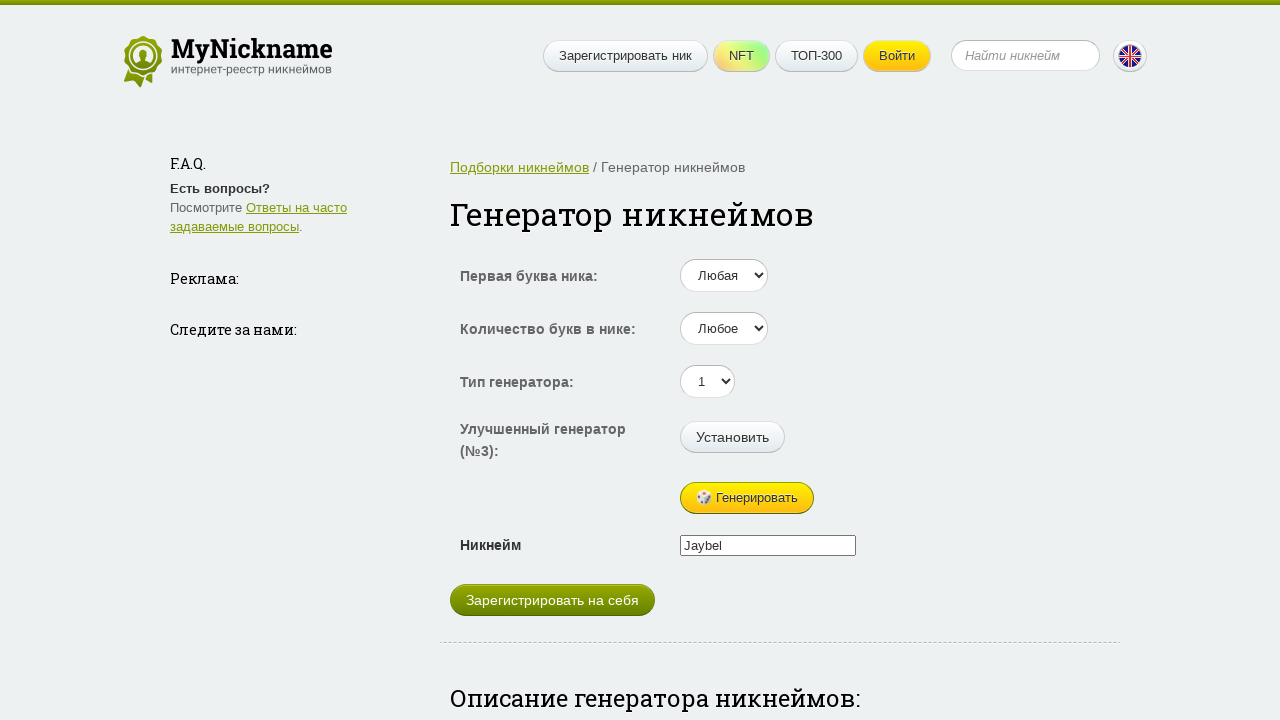

Clicked generate button for the second time at (747, 498) on #generate
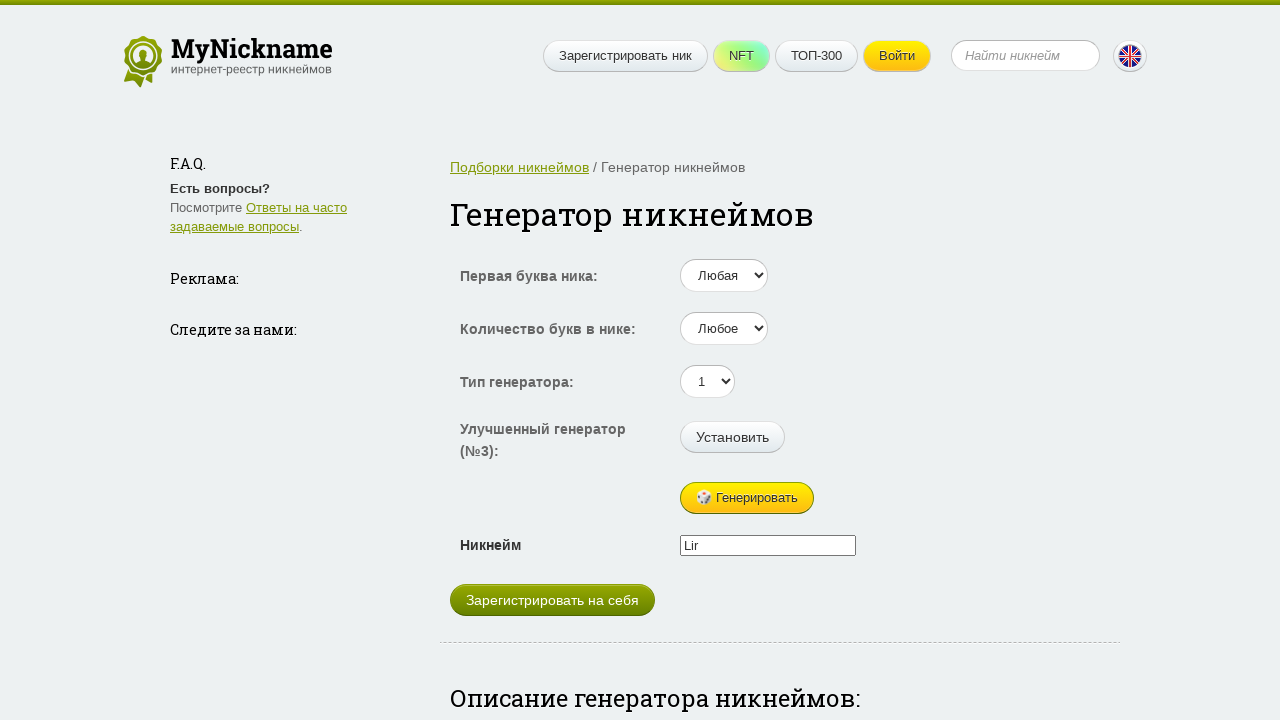

Waited 2 seconds for second nickname to be generated
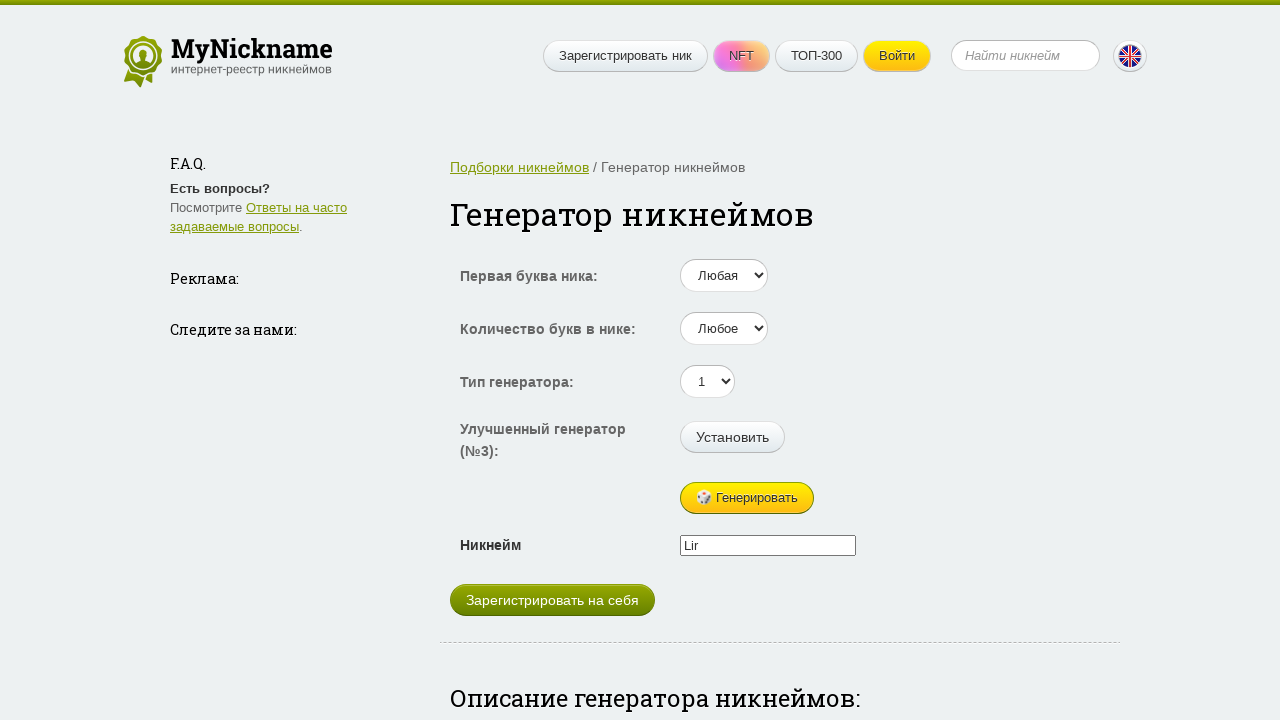

Clicked generate button for the third time at (747, 498) on #generate
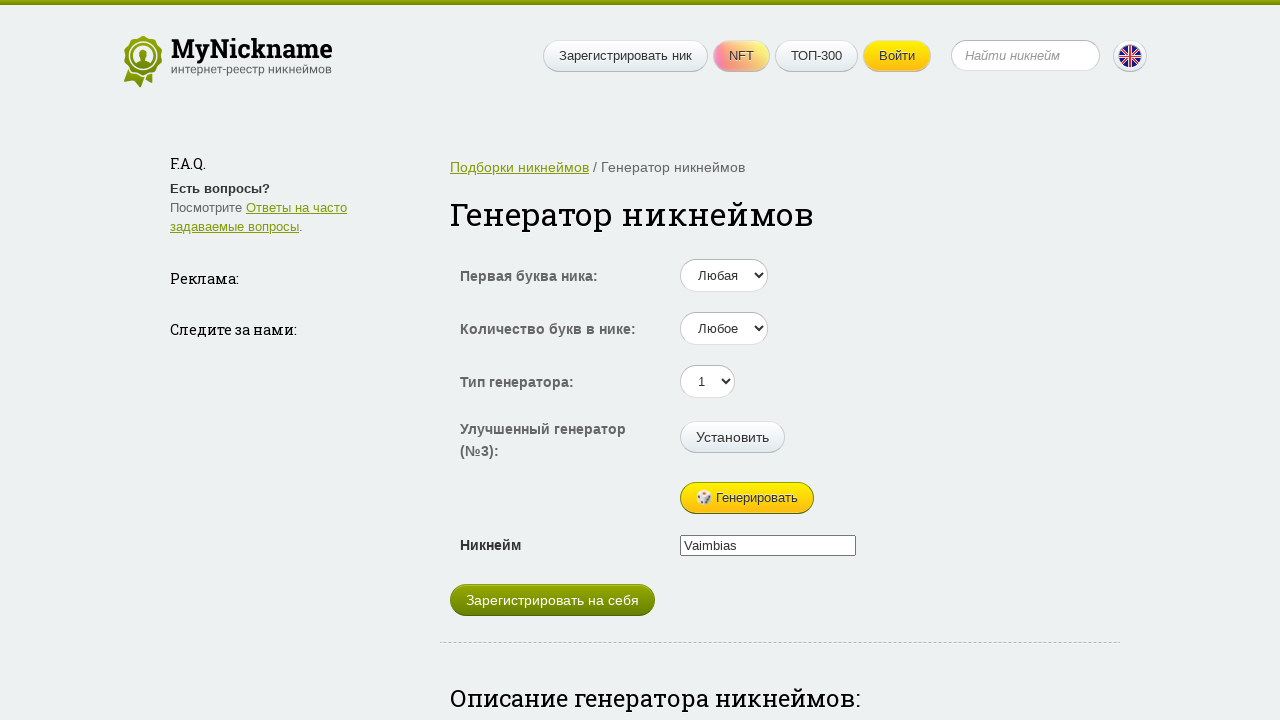

Waited 2 seconds for third nickname to be generated
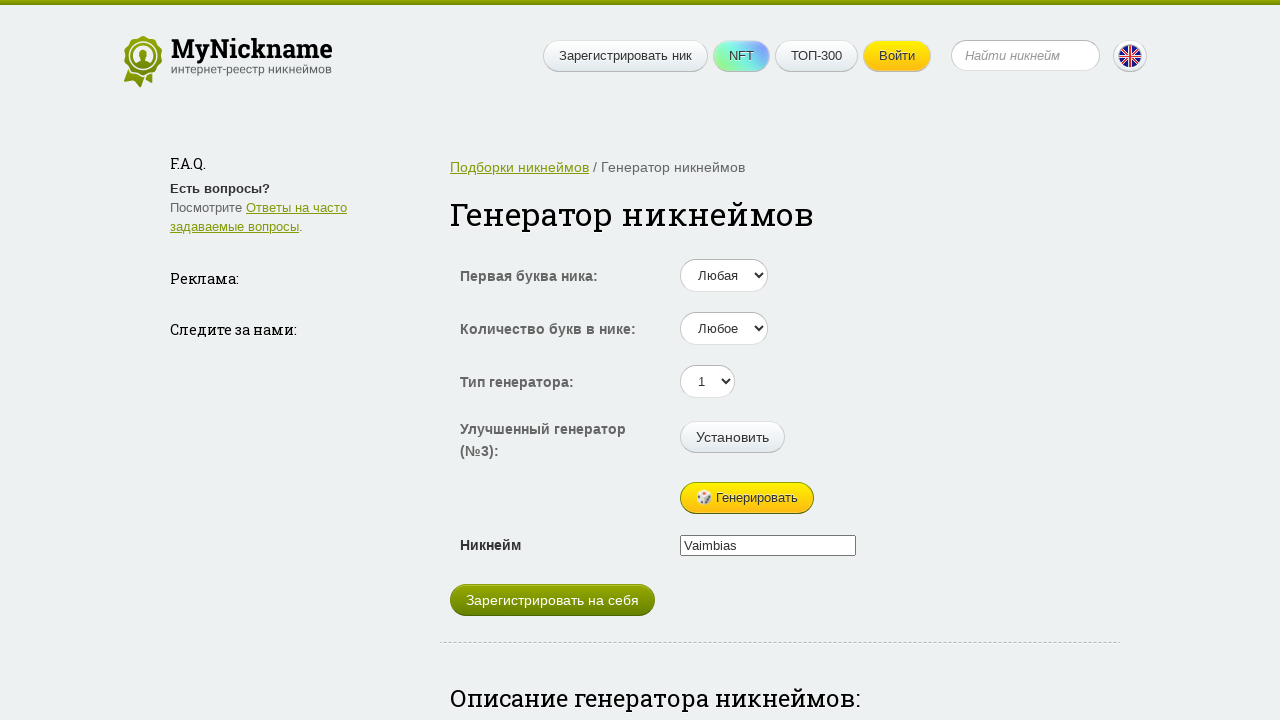

Verified nickname text field is visible with generated content
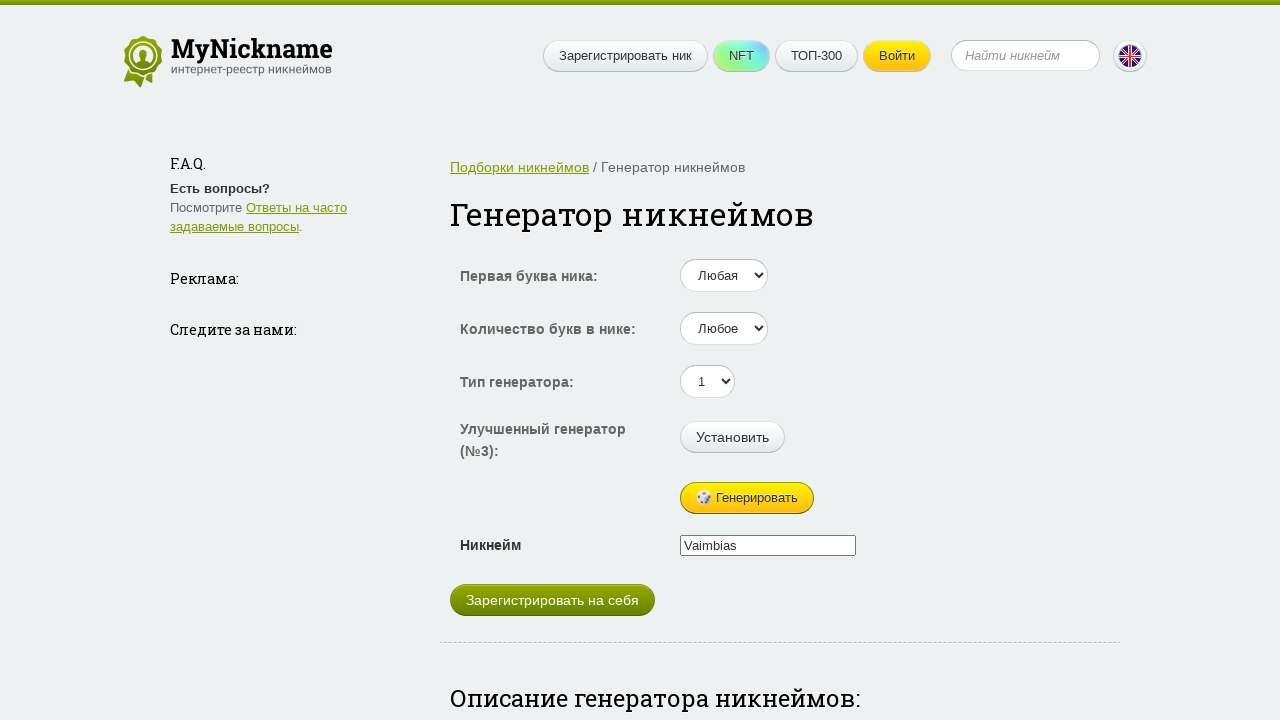

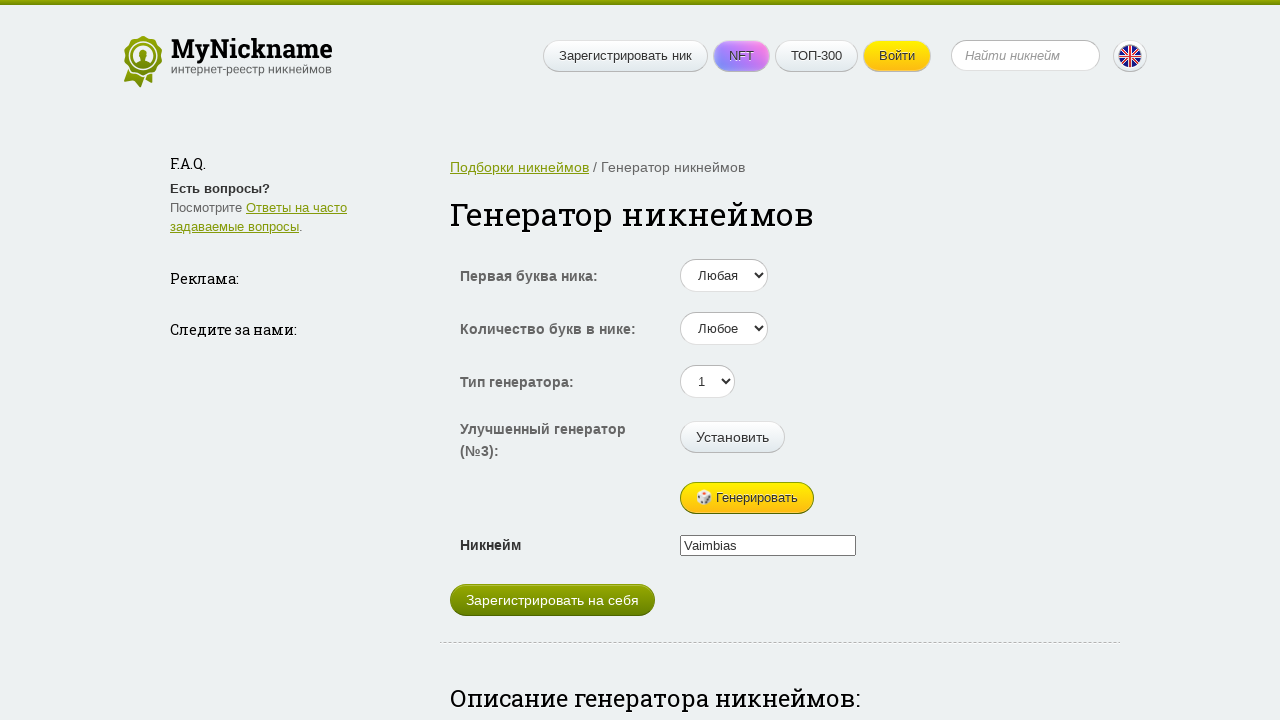